Tests jQuery UI draggable functionality by dragging an element to a new position within an iframe

Starting URL: https://jqueryui.com/draggable/

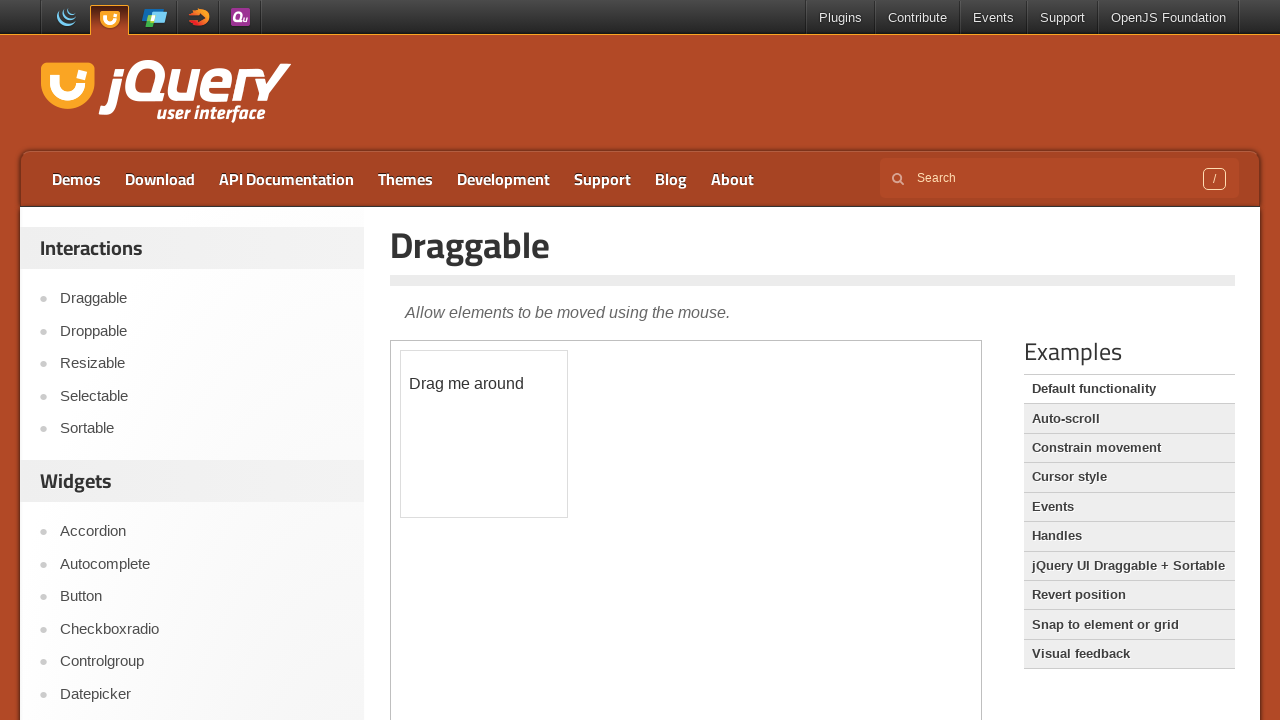

Located the demo iframe containing jQuery UI draggable element
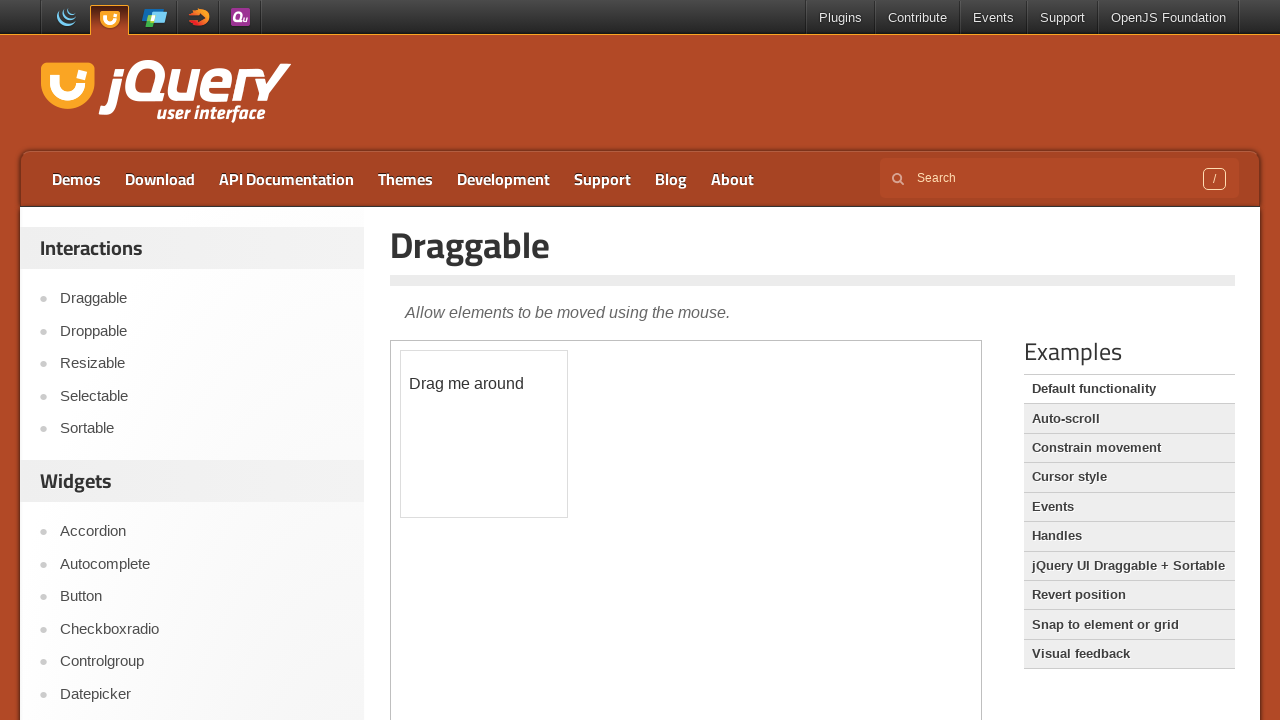

Located the draggable element with id 'draggable'
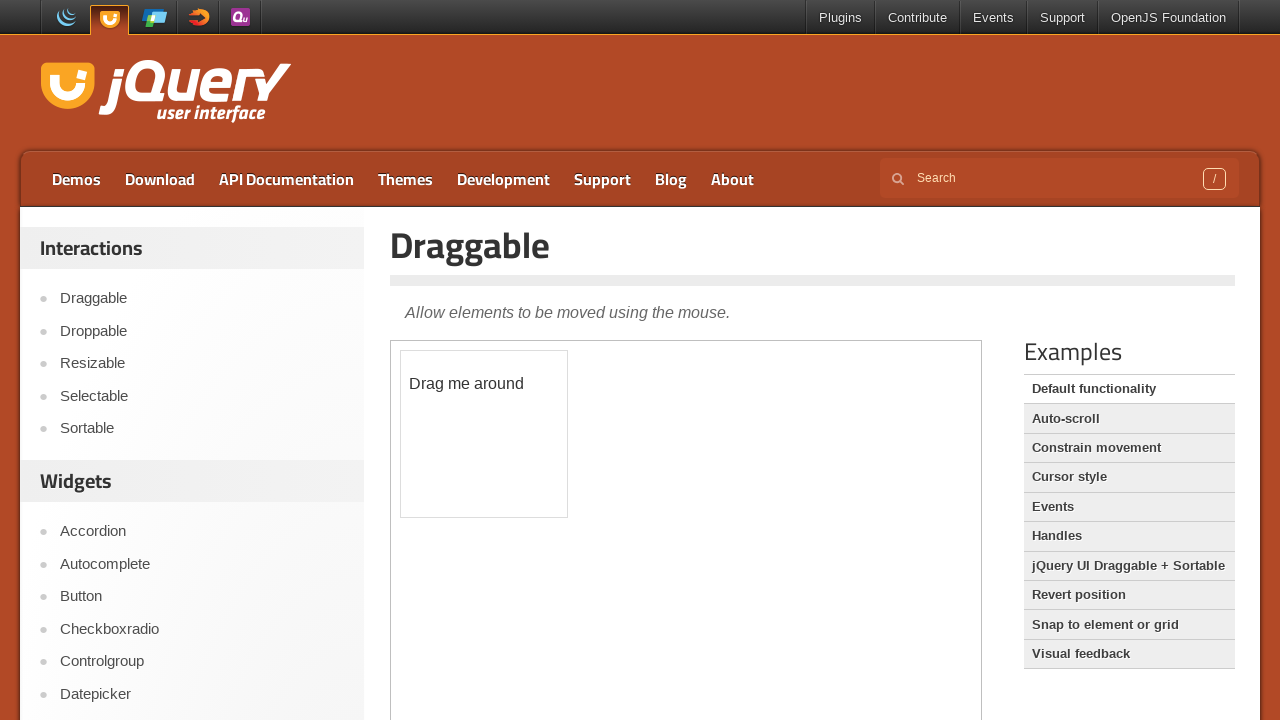

Dragged the element 120 pixels horizontally to the right at (521, 351)
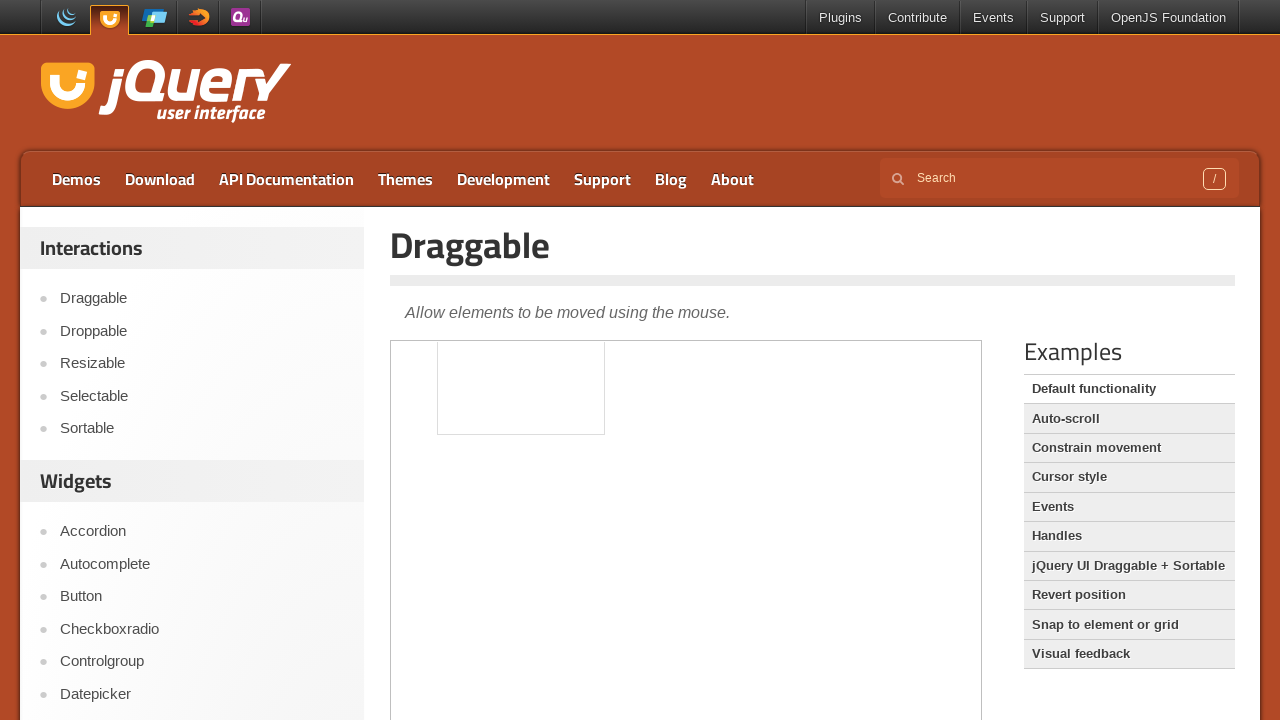

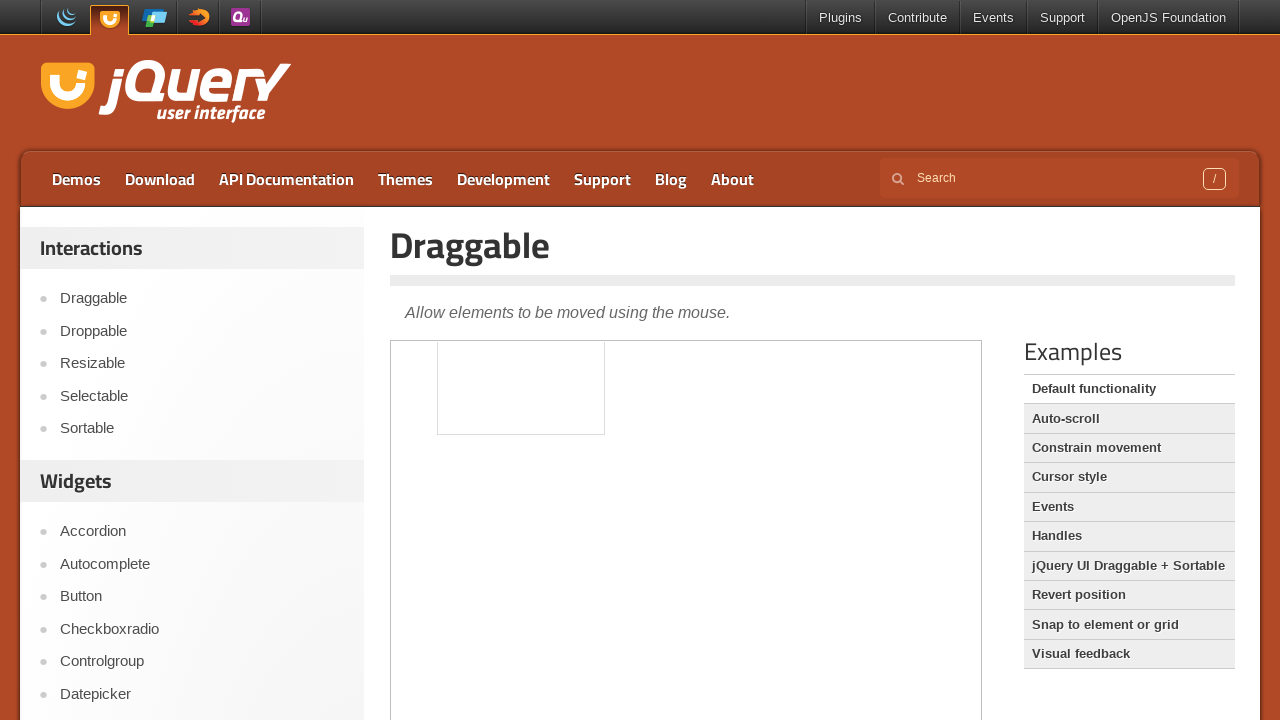